Tests input field by typing a numeric value into the input box

Starting URL: https://the-internet.herokuapp.com/inputs

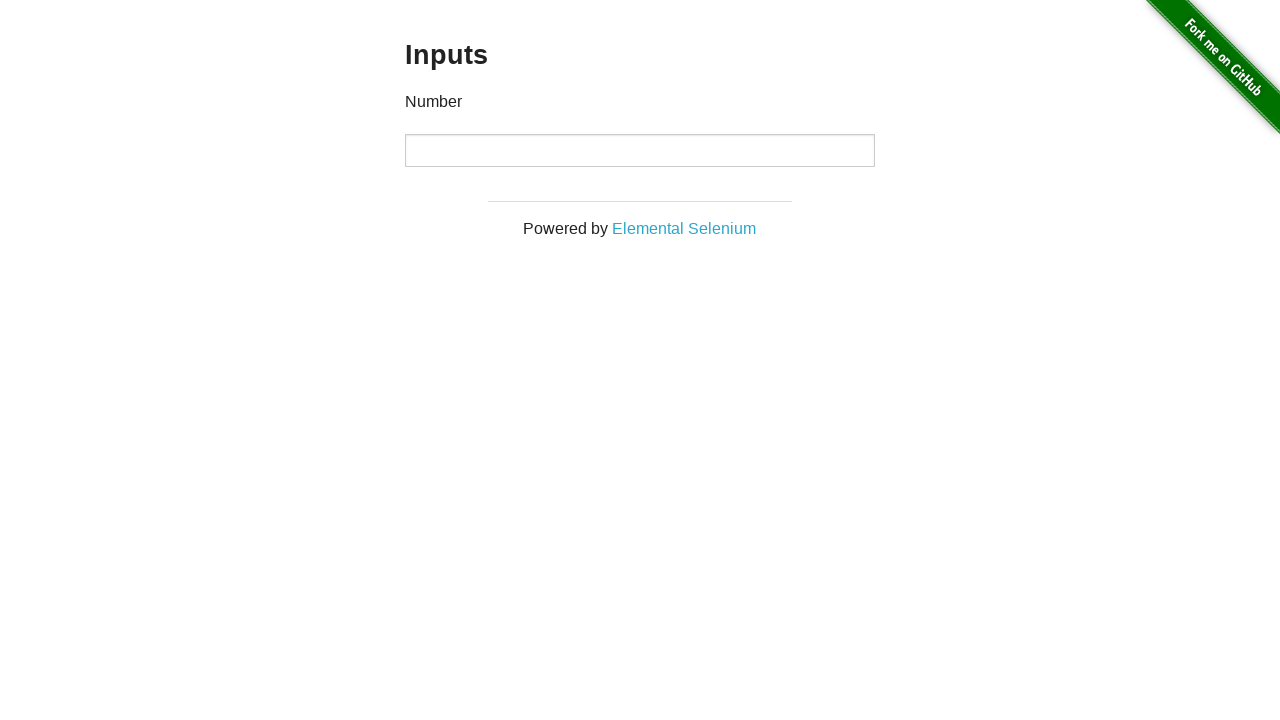

Typed numeric value '7' into the input field on input[type='number']
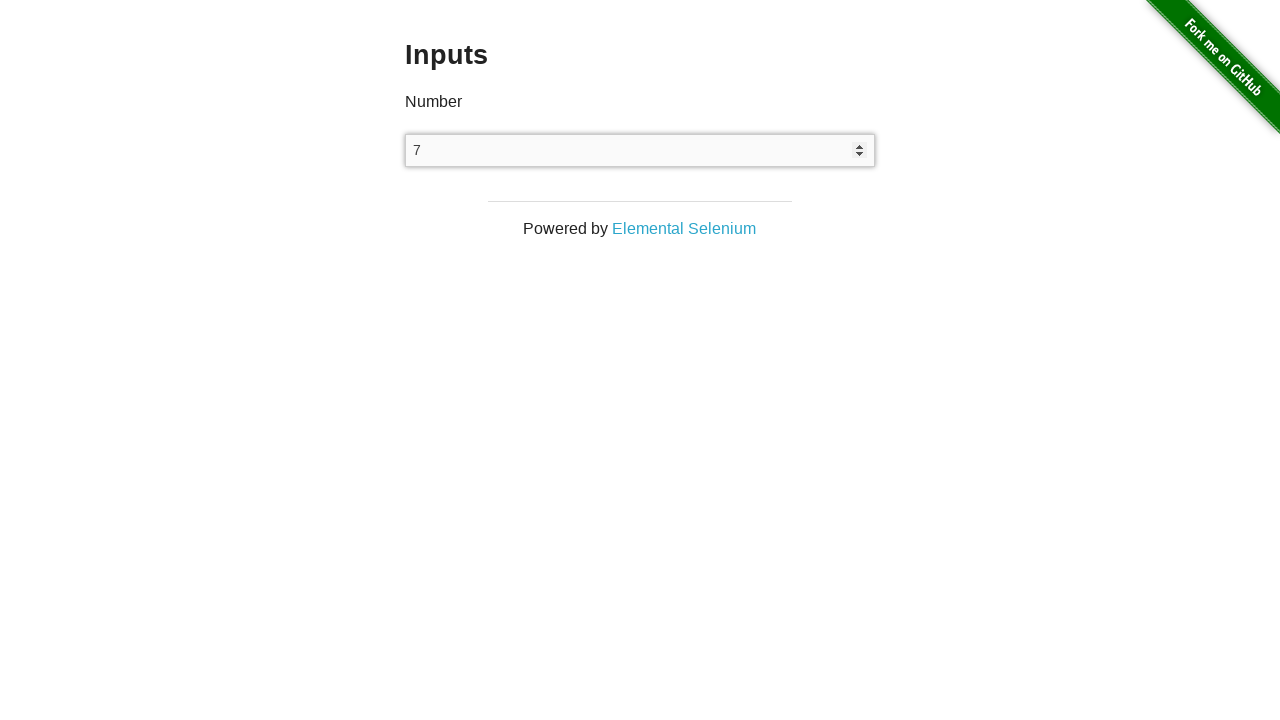

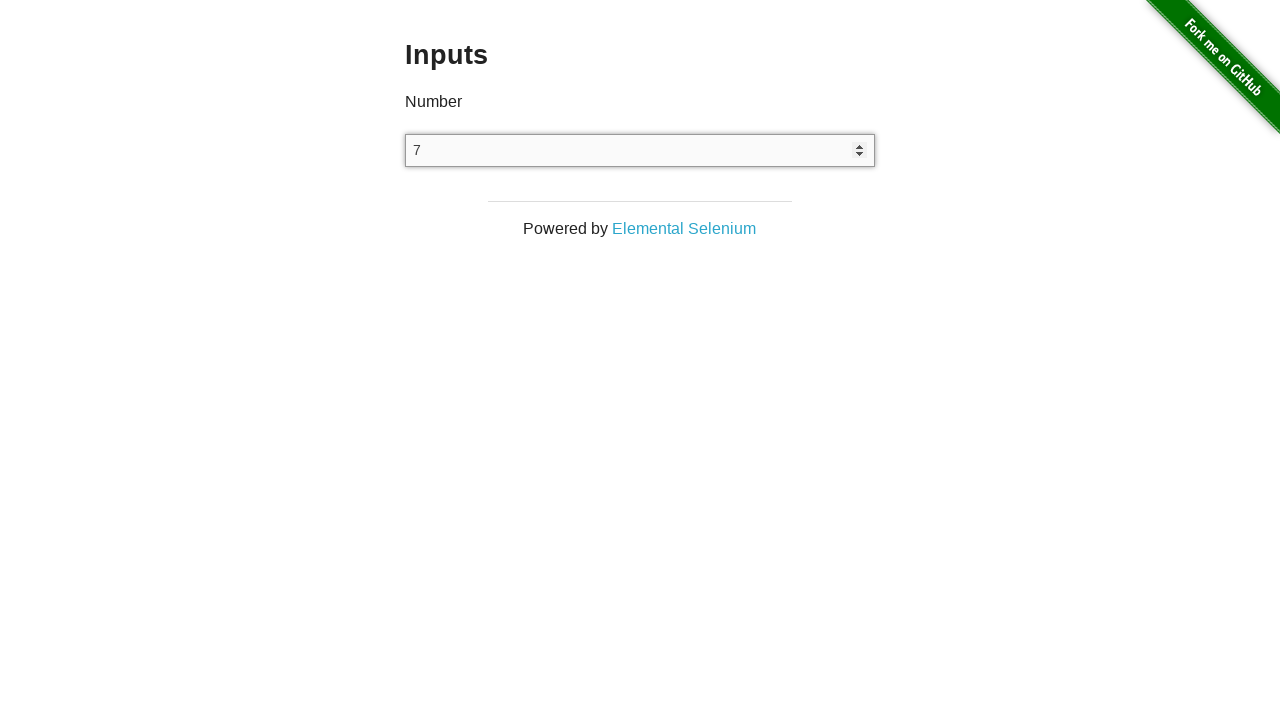